Tests successful user registration by filling out all registration form fields with valid data including a strong password and submitting the form.

Starting URL: https://rahulshettyacademy.com/client

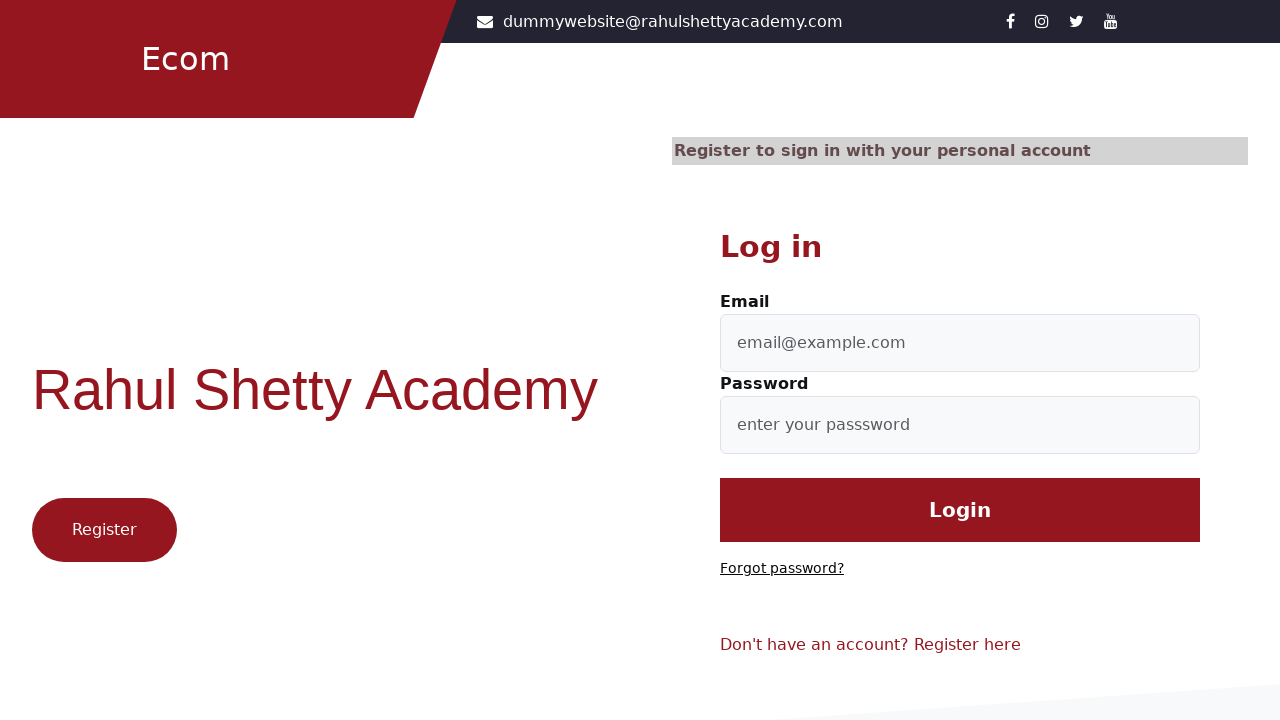

Page loaded and DOM content ready
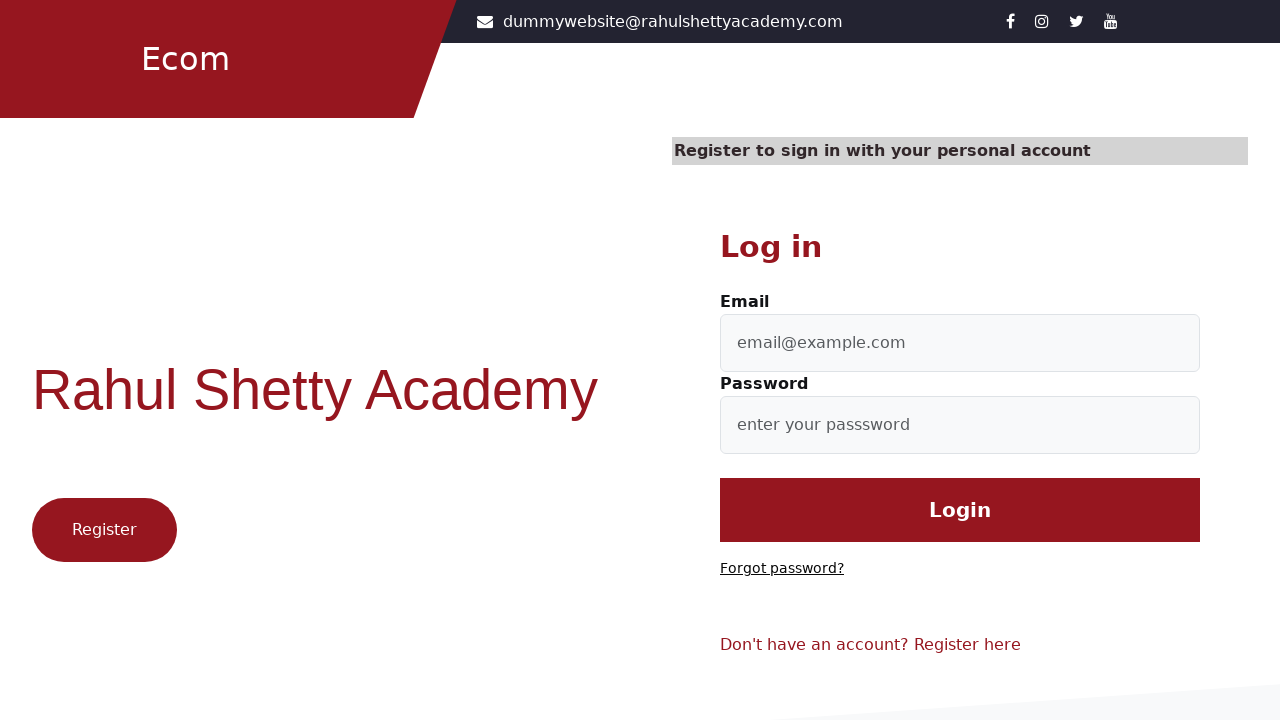

Clicked on register link at (968, 645) on .text-reset
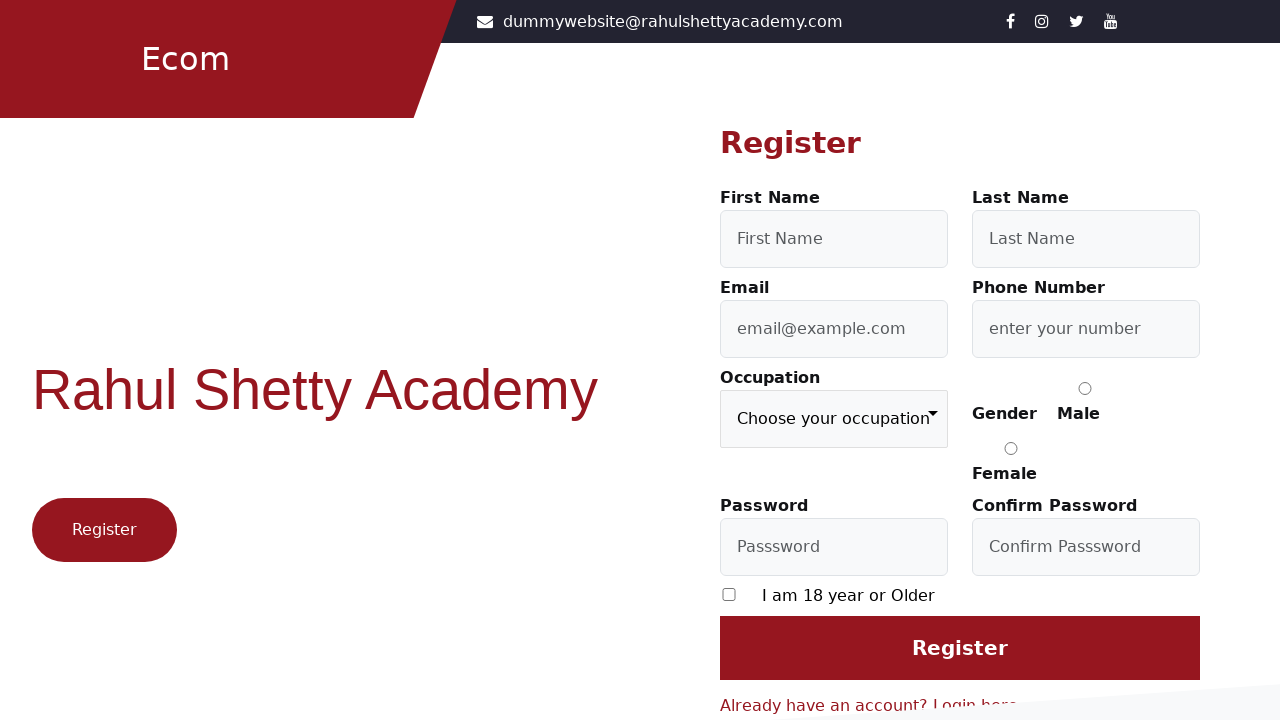

Cleared first name field on #firstName
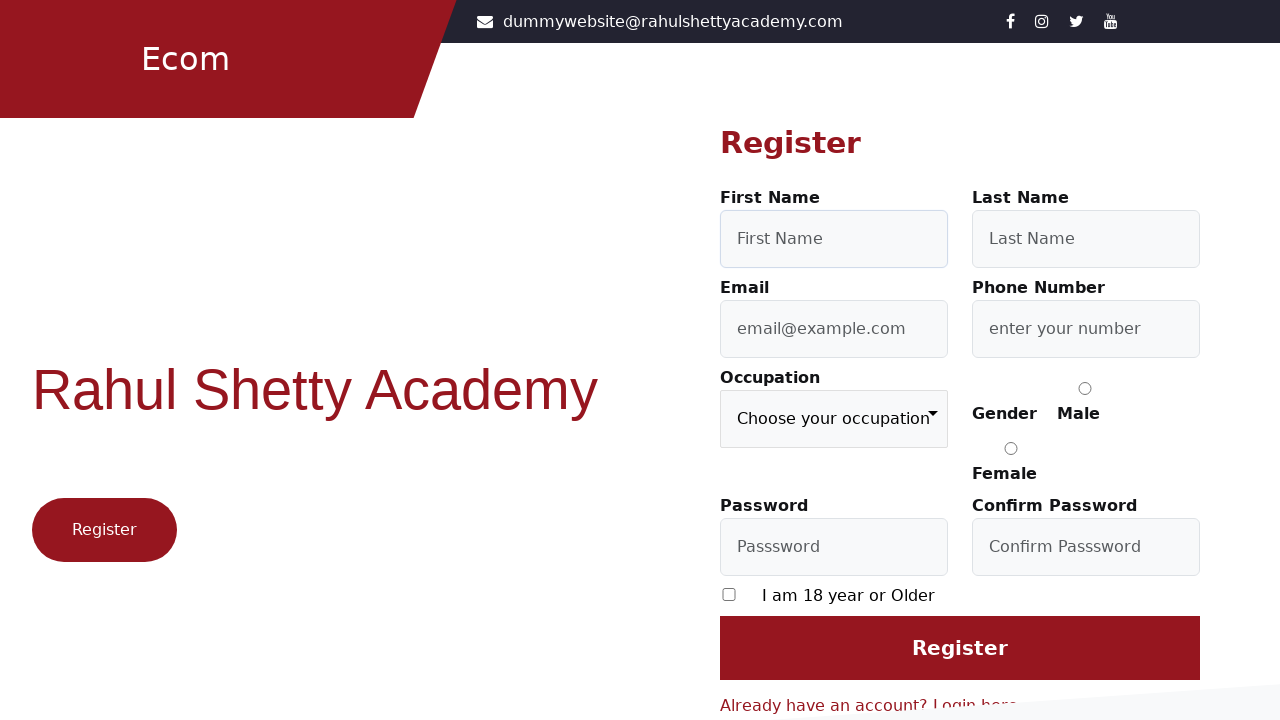

Filled first name field with 'sarah' on #firstName
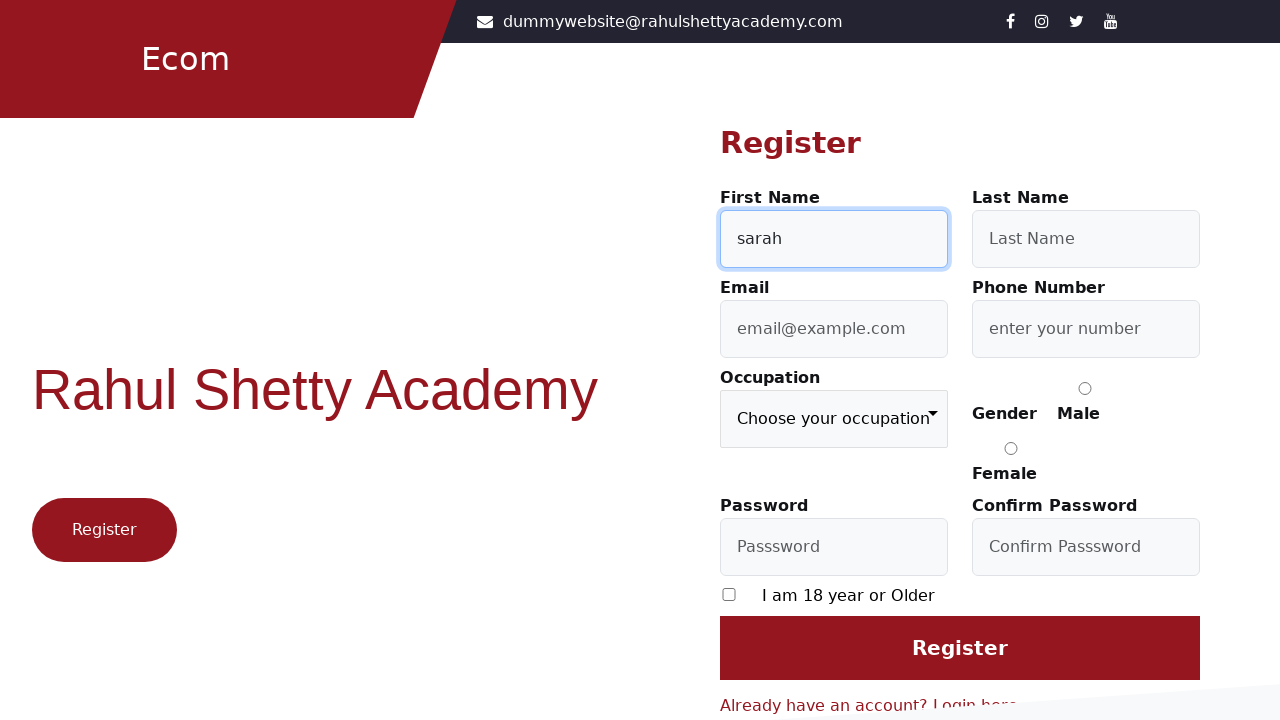

Filled last name field with 'johnson' on #lastName
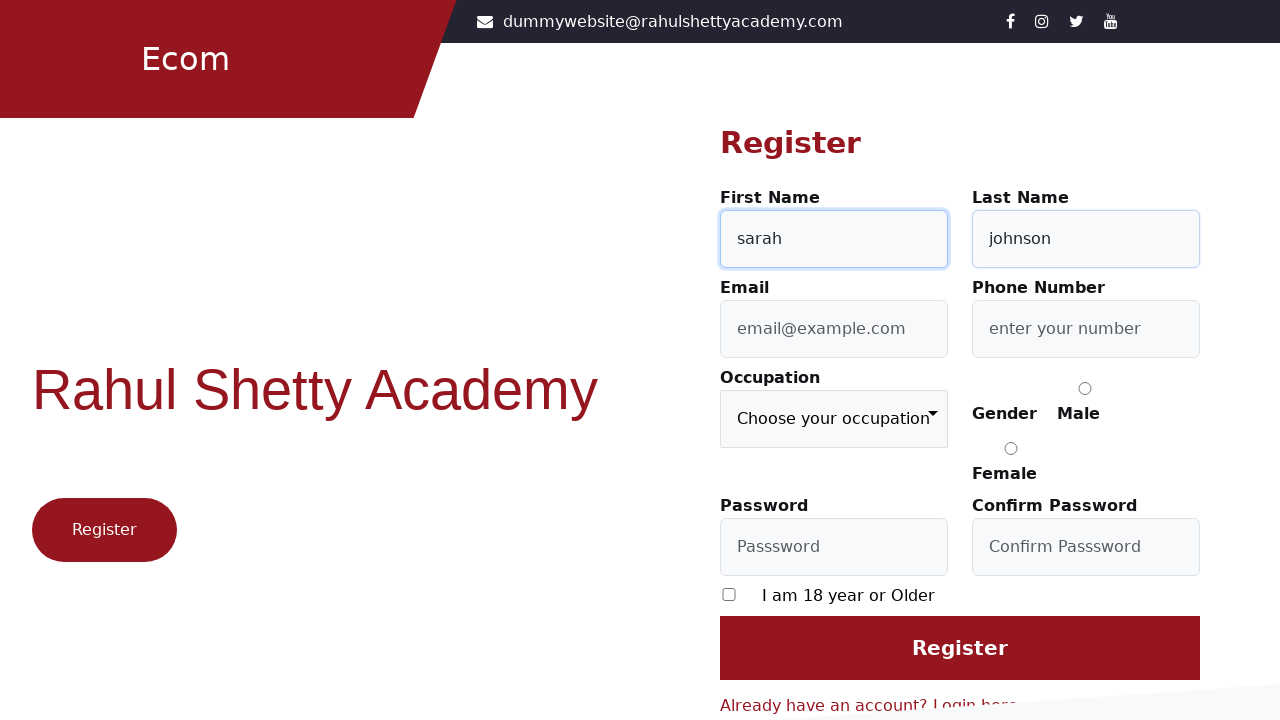

Filled email field with 'sarahjohnson7392@example.com' on #userEmail
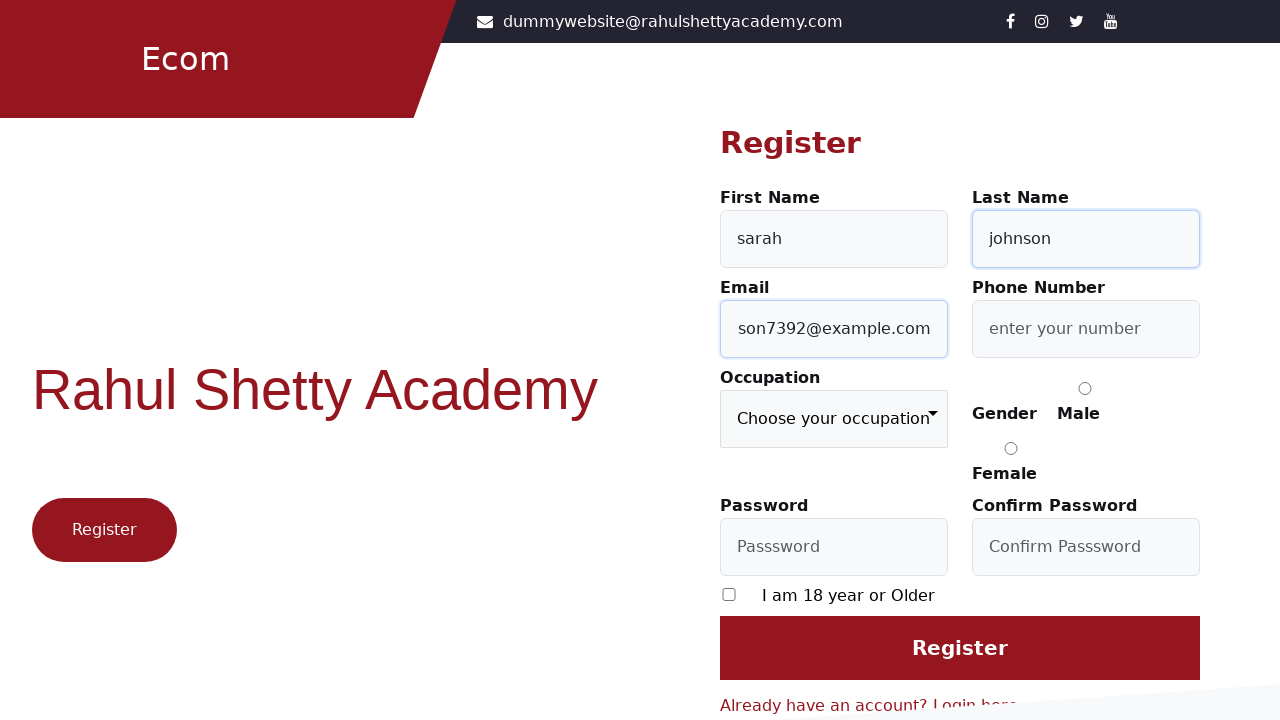

Filled mobile number field with '5559876543' on #userMobile
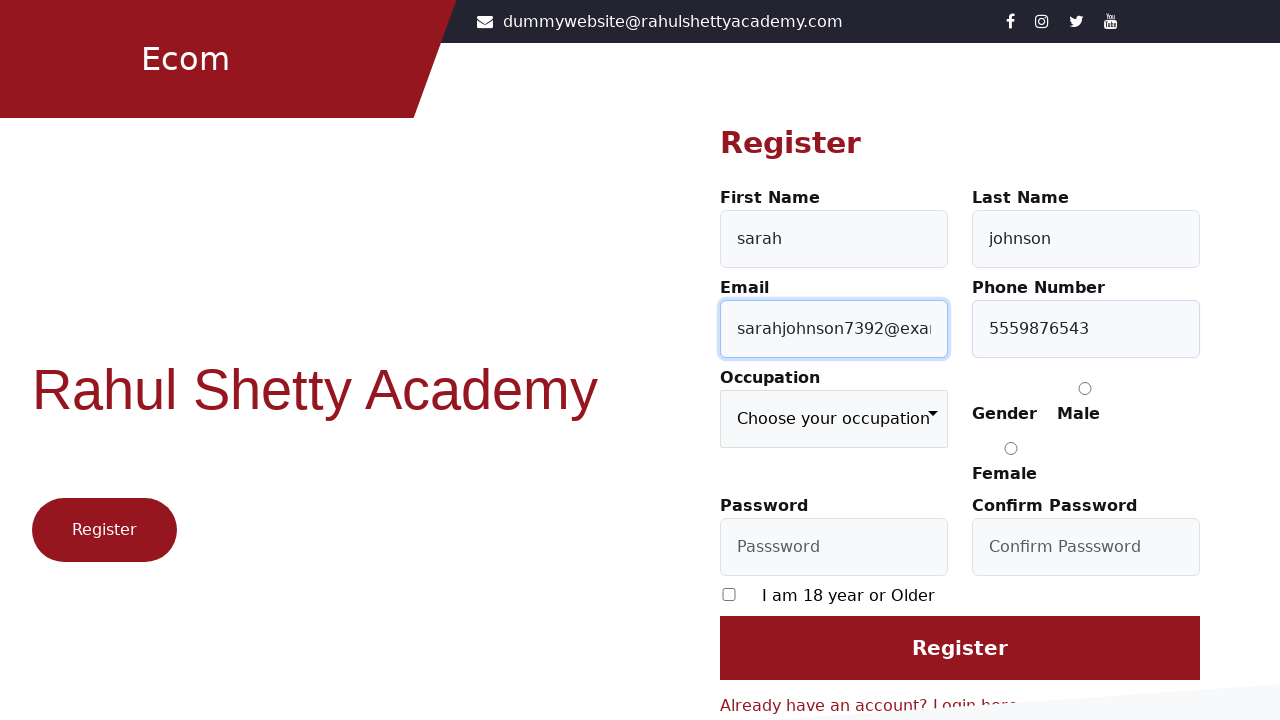

Selected 'Student' from occupation dropdown on [formcontrolname='occupation']
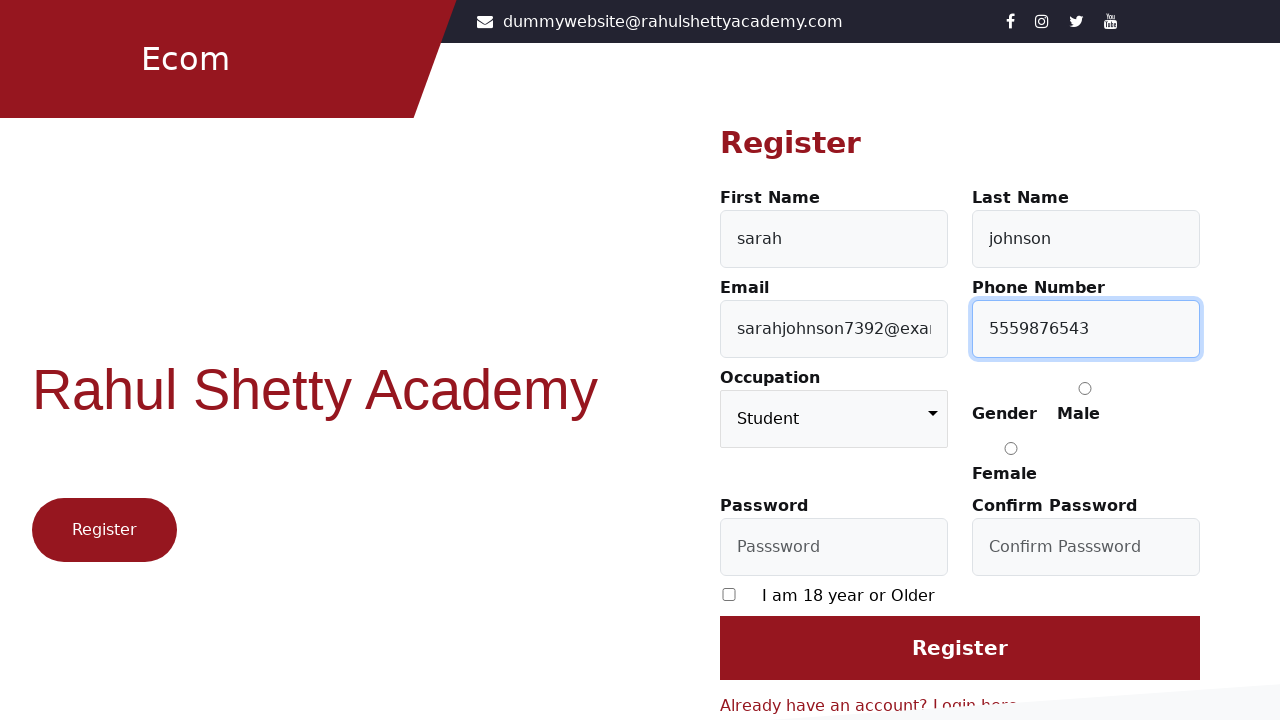

Selected 'Female' gender option at (1011, 448) on input[value='Female']
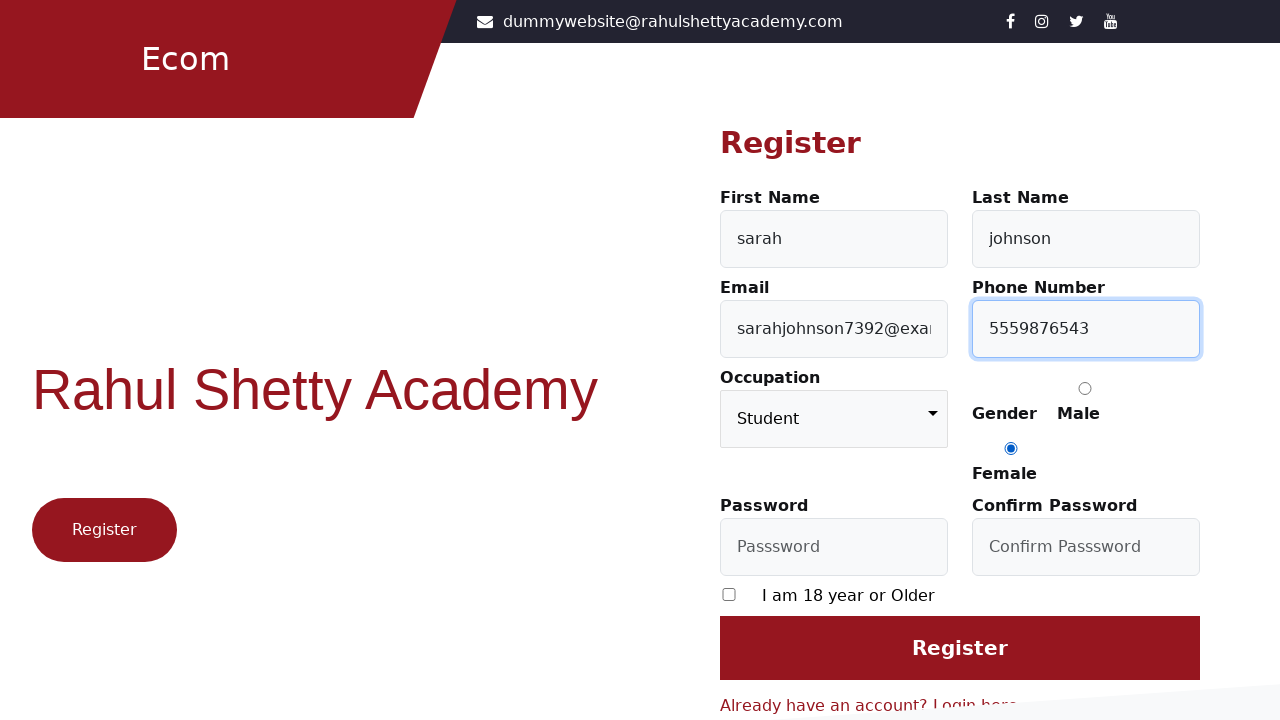

Filled password field with strong password 'Test#2024' on #userPassword
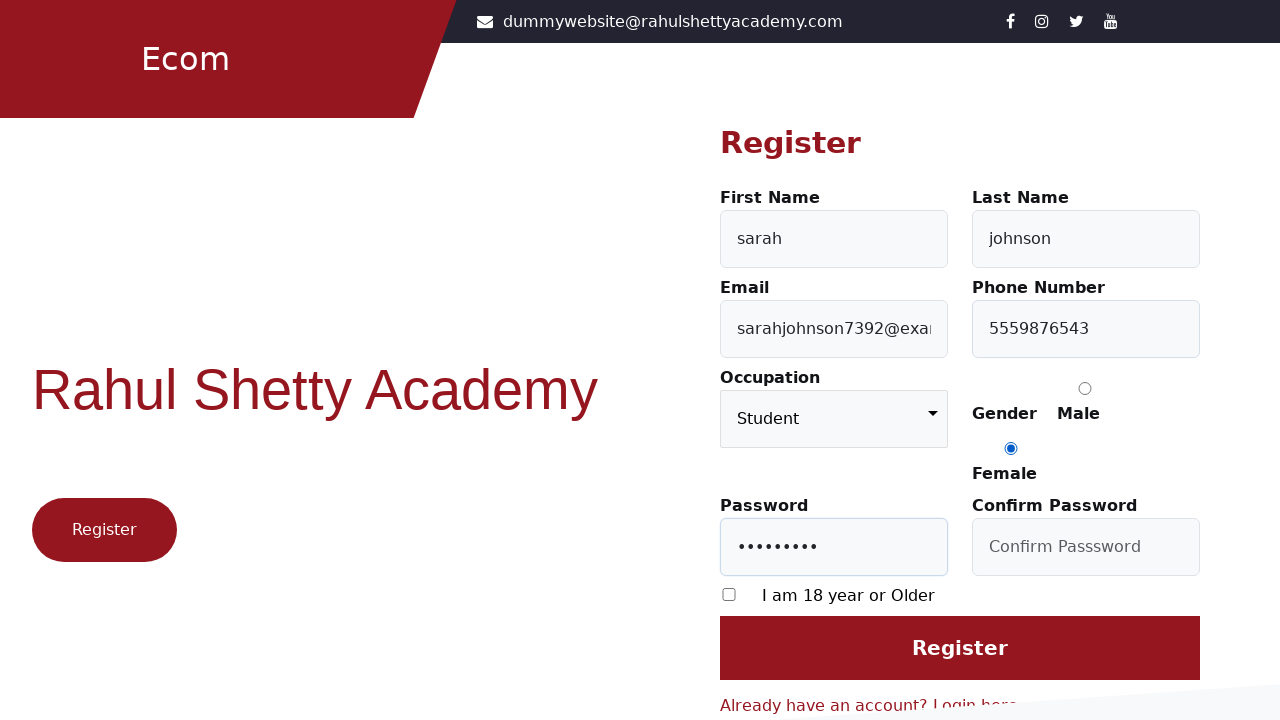

Filled confirm password field with 'Test#2024' on #confirmPassword
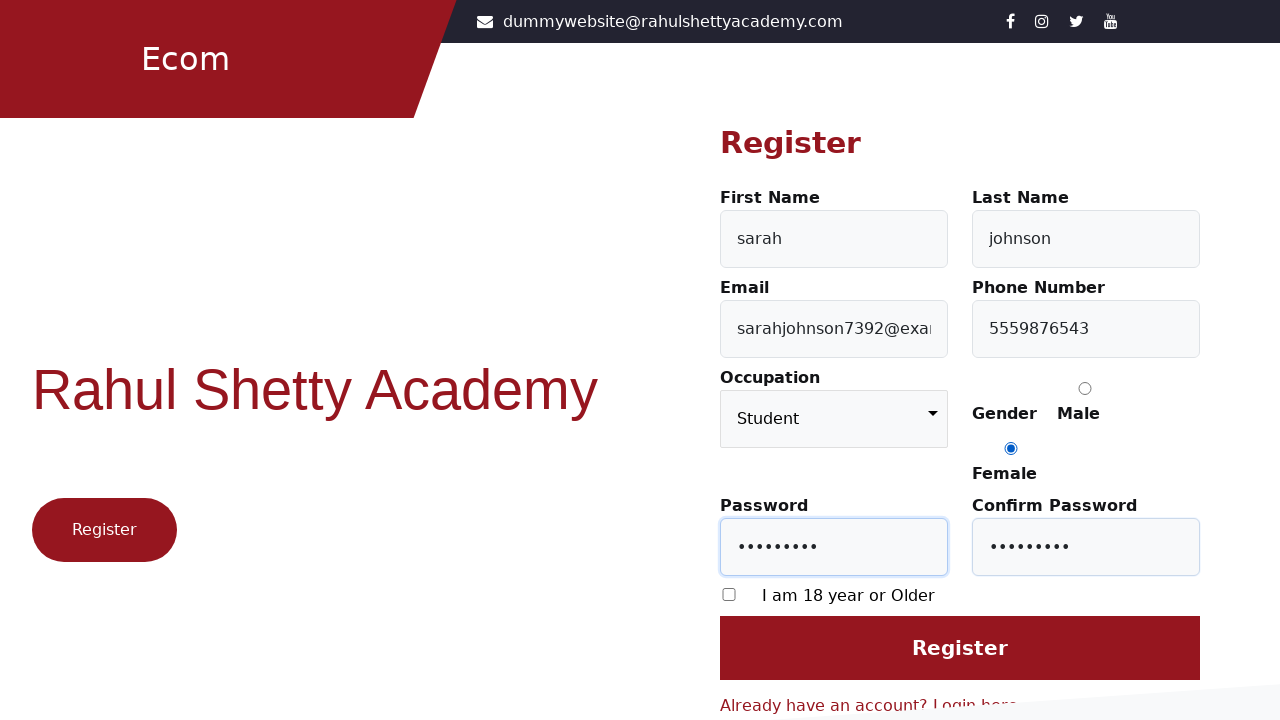

Clicked agreement checkbox at (729, 594) on [type='checkbox']
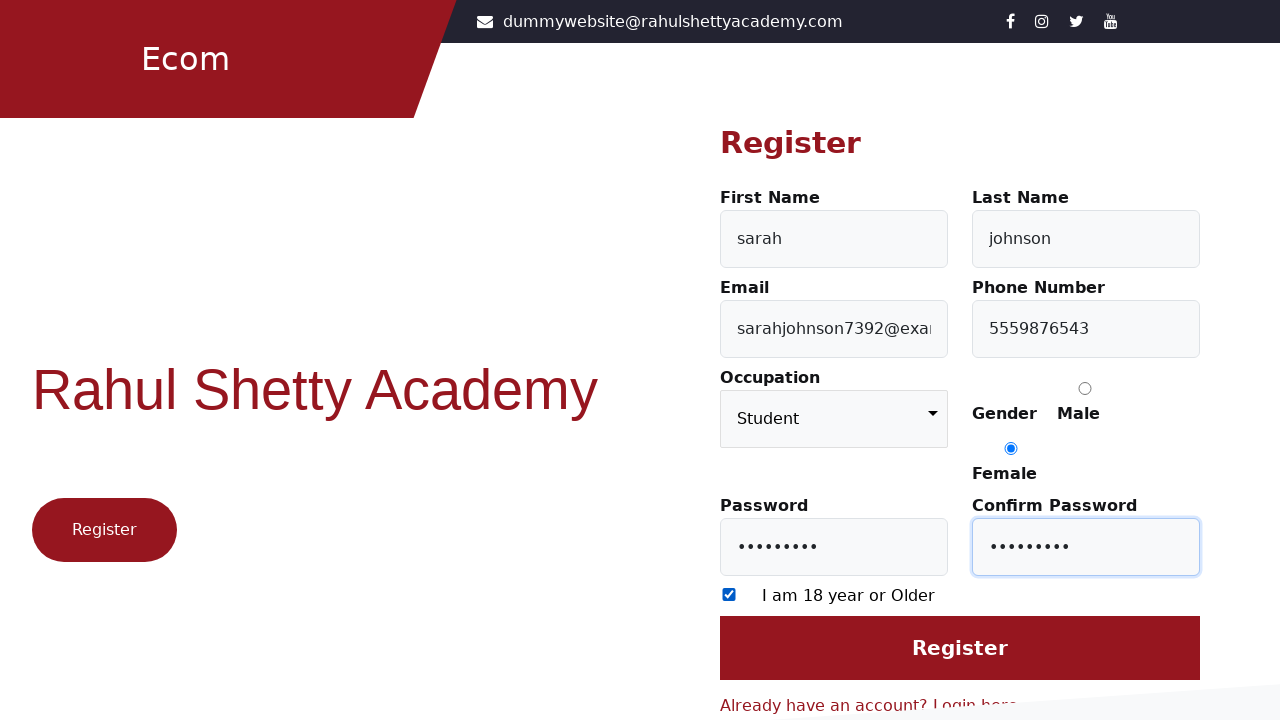

Clicked register button to submit form at (960, 648) on #login
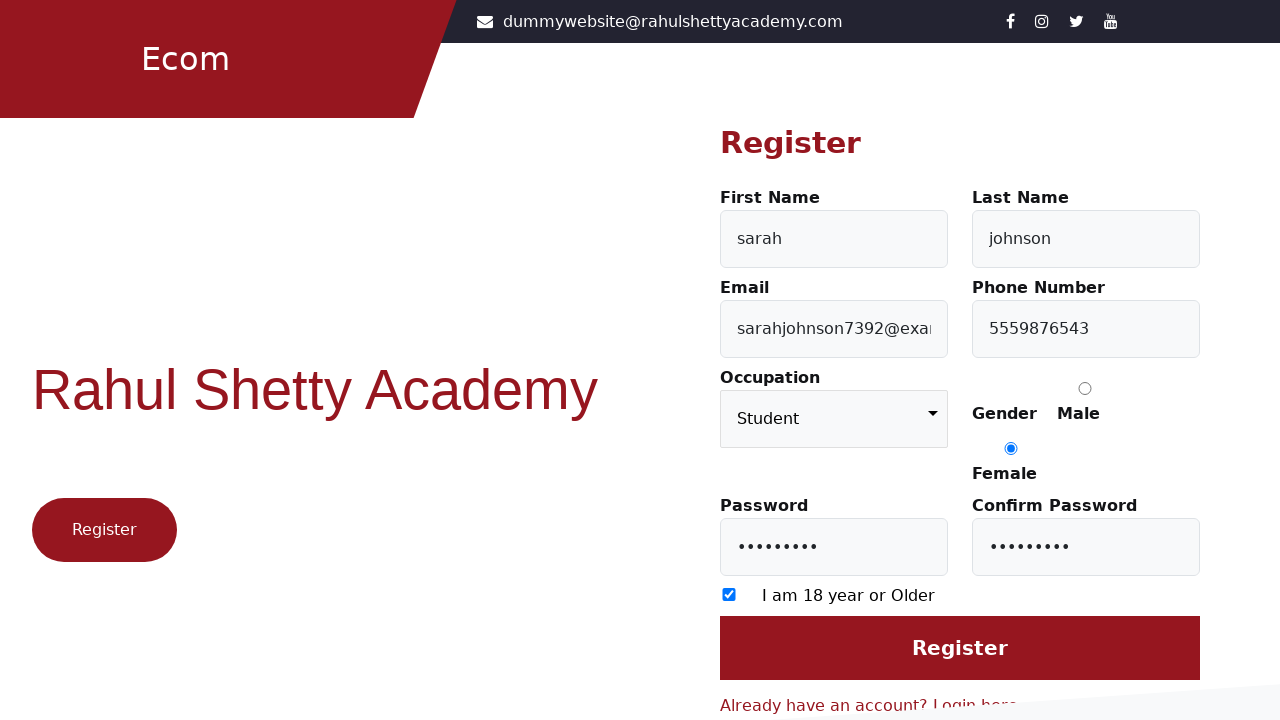

Registration success toast notification appeared
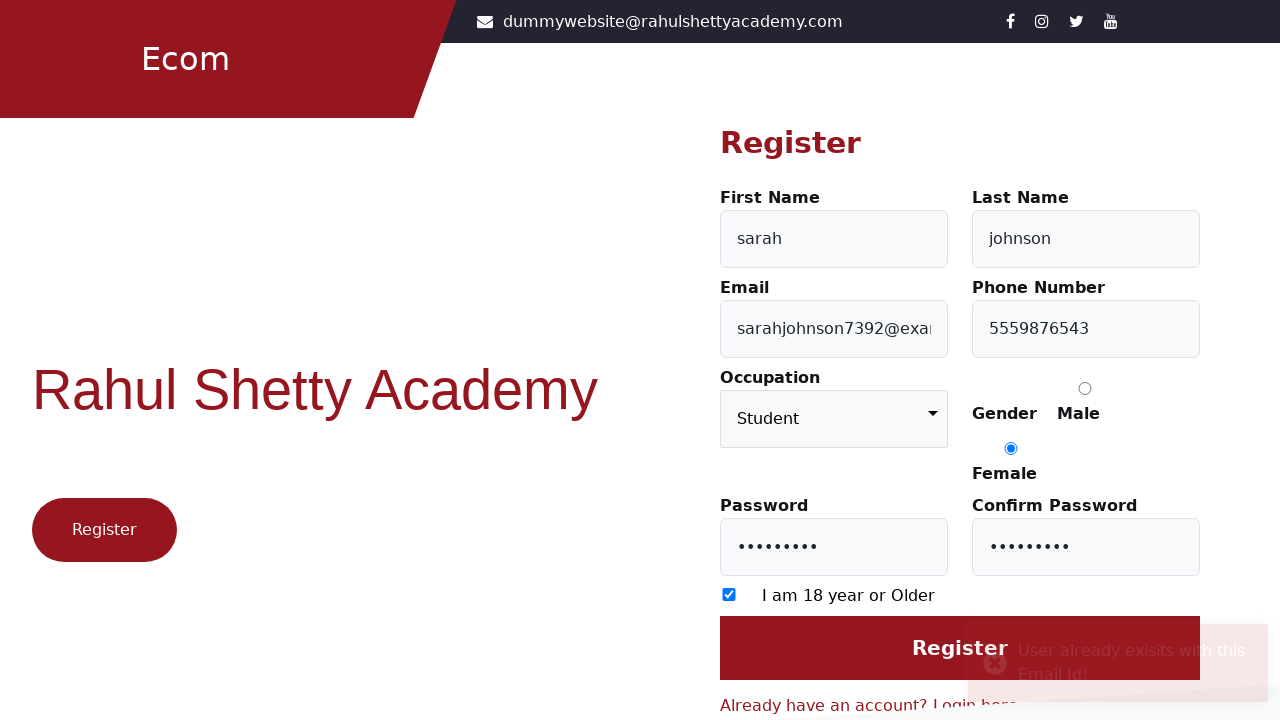

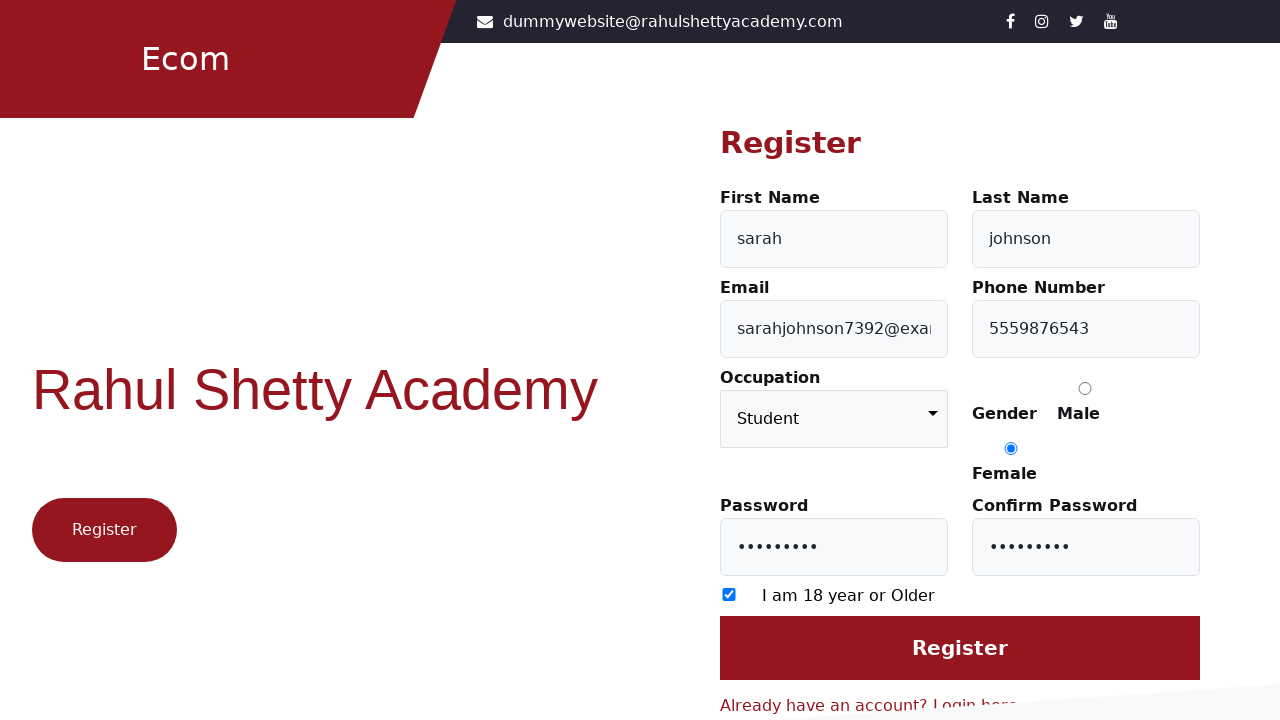